Tests web table functionality by opening an add employee form, filling in employee details (name, email, age, salary, department), and submitting the form to add a new record to the table.

Starting URL: https://demoqa.com/webtables

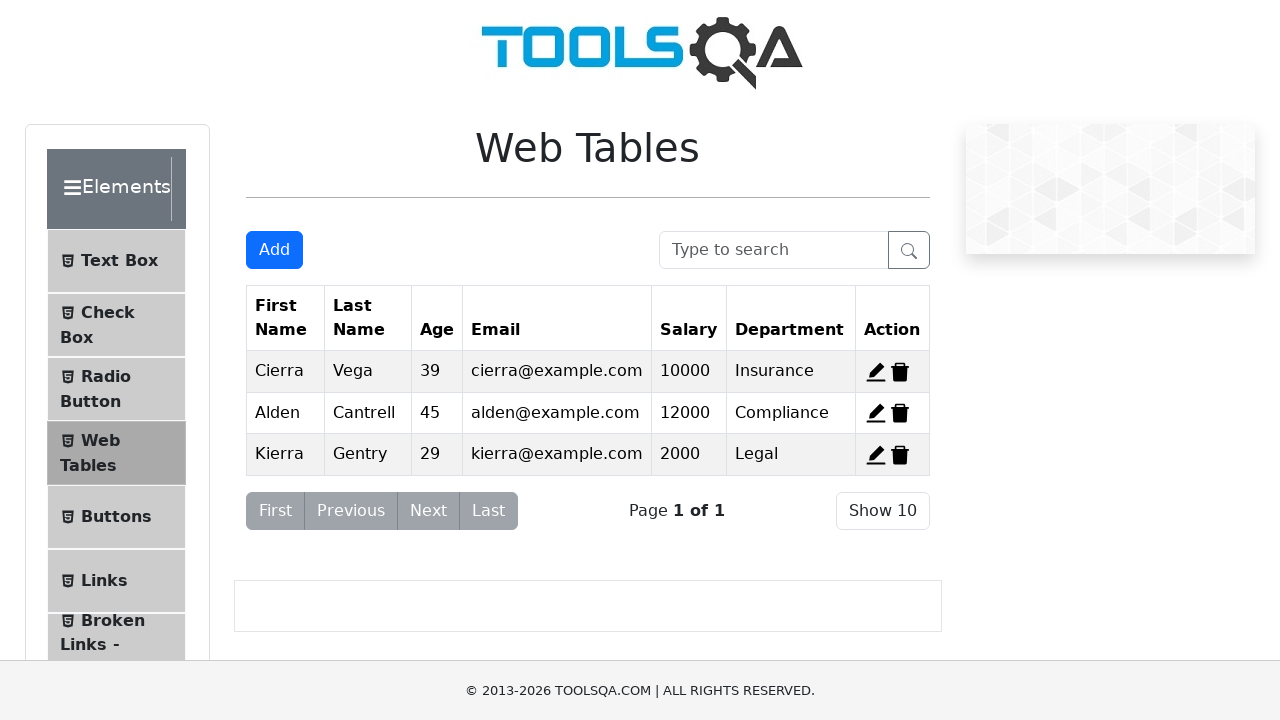

Clicked add new record button to open employee form at (274, 250) on #addNewRecordButton
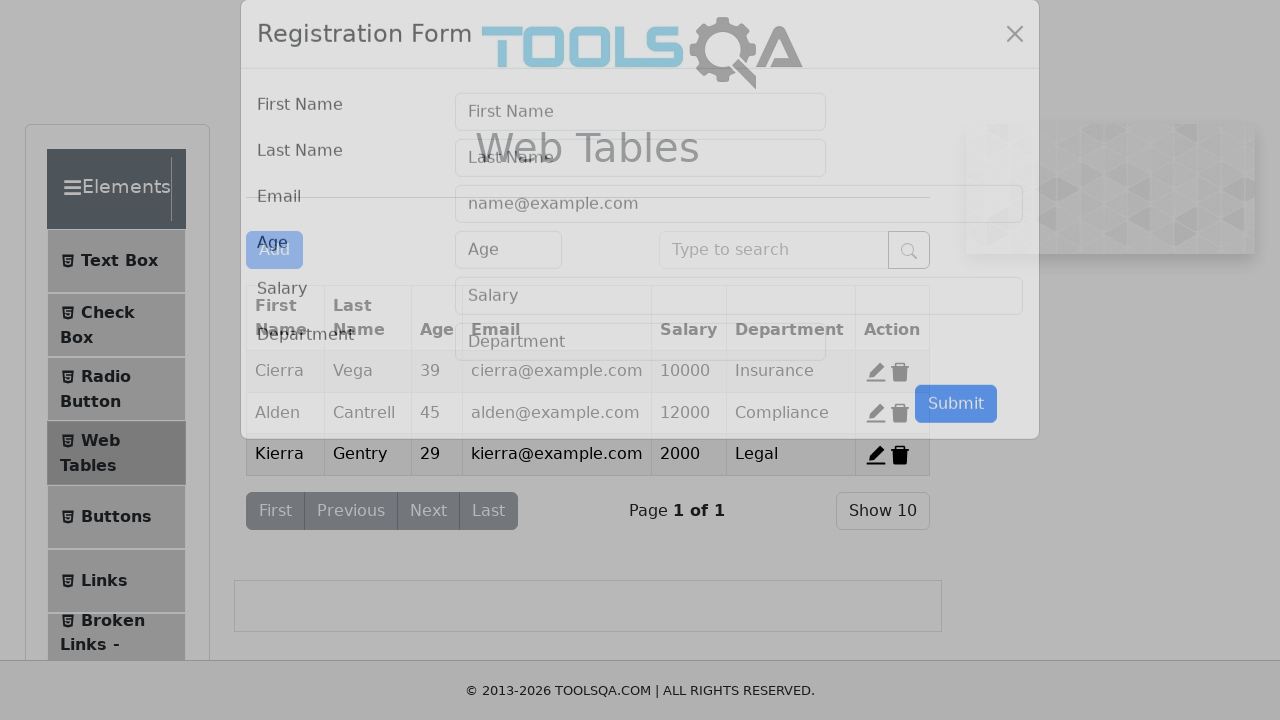

Form modal appeared with First Name field visible
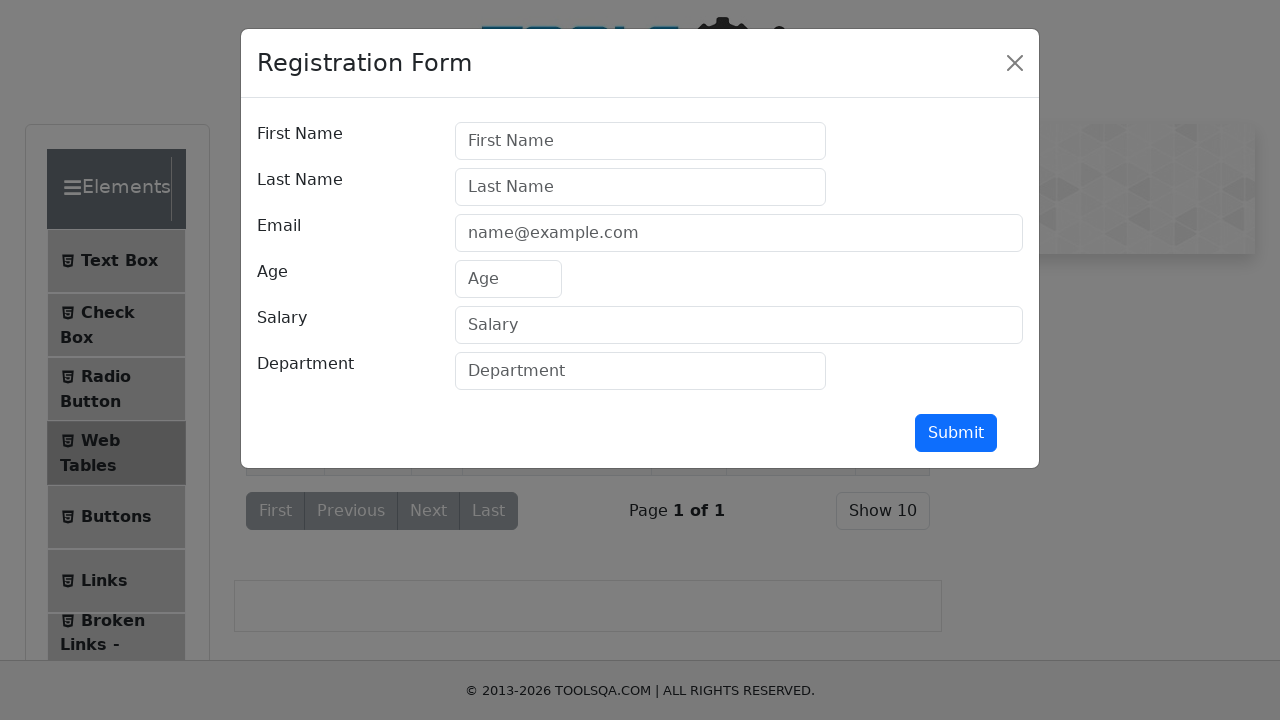

Filled First Name field with 'Peter' on [placeholder="First Name"]
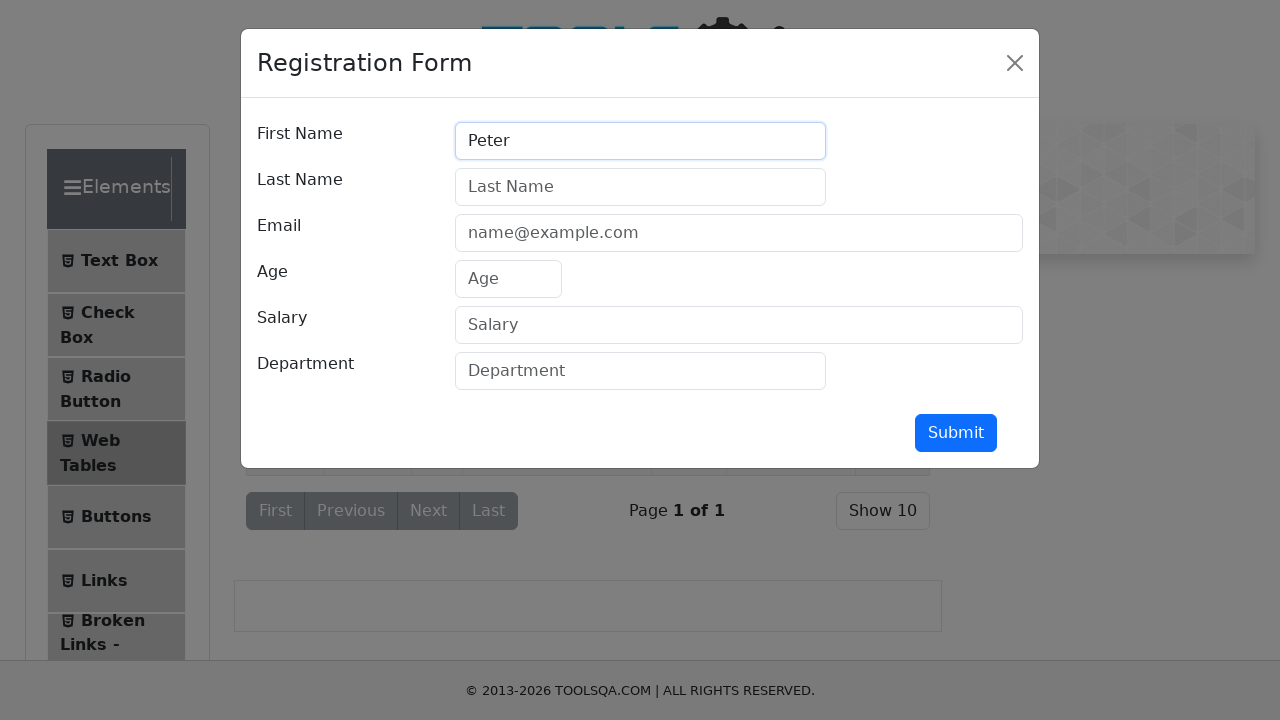

Filled Last Name field with 'Parket' on [placeholder="Last Name"]
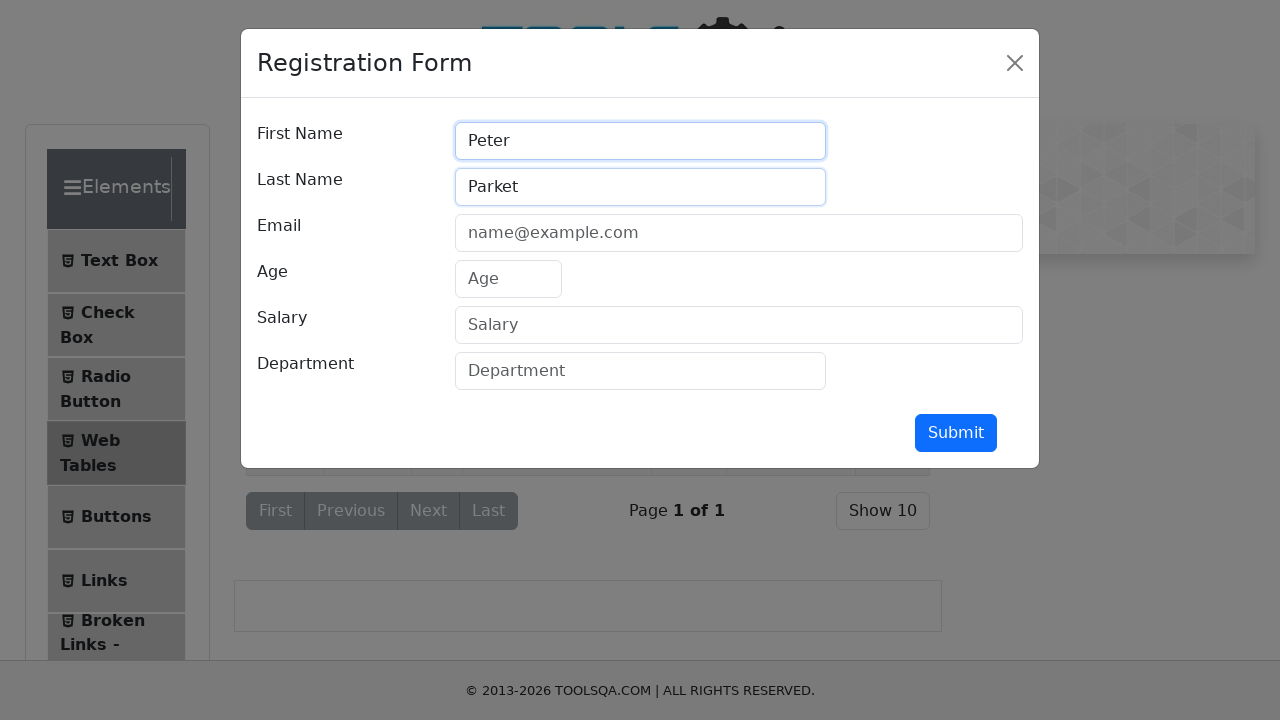

Filled Email field with 'spider@mail.com' on [placeholder="name@example.com"]
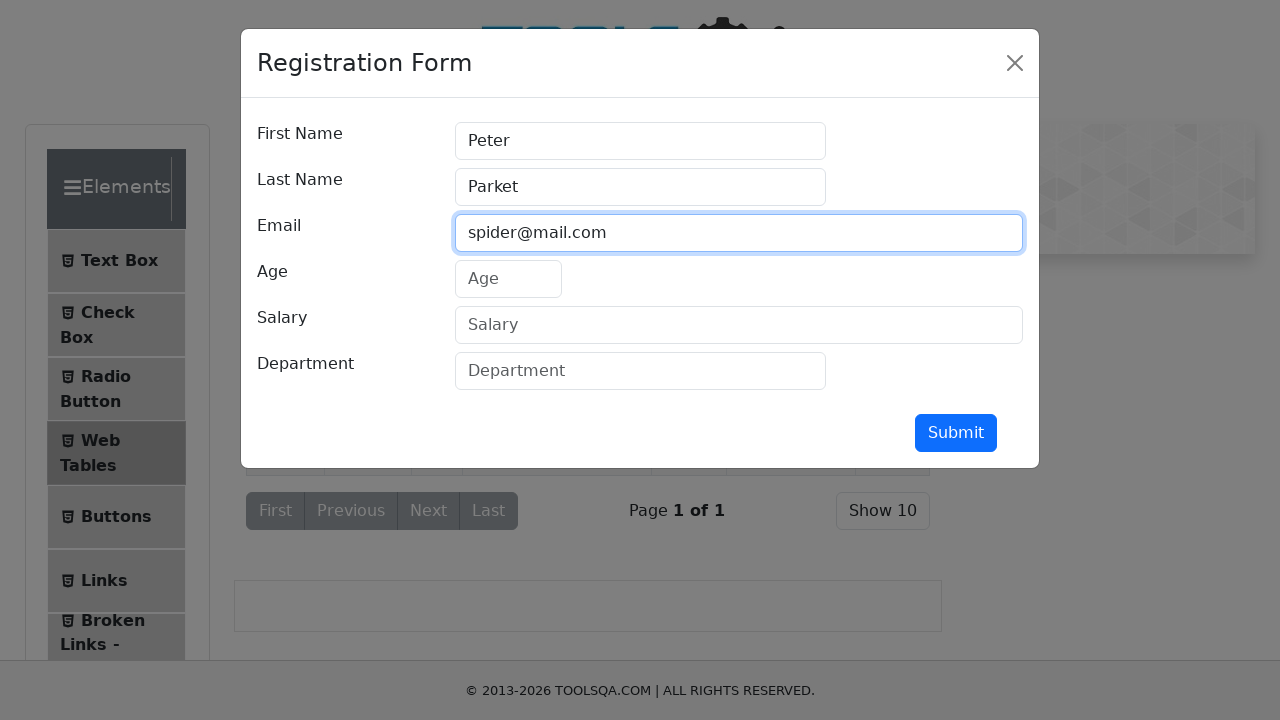

Filled Age field with '25' on [placeholder="Age"]
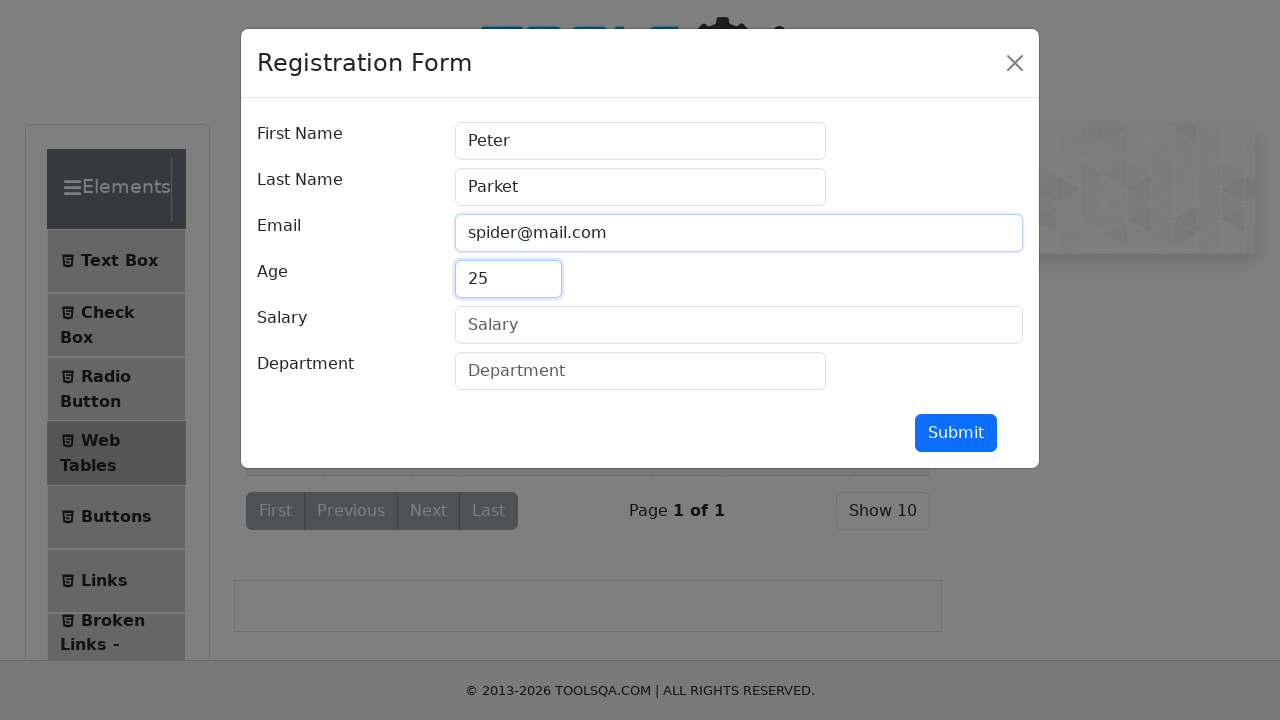

Filled Salary field with '5000' on [placeholder="Salary"]
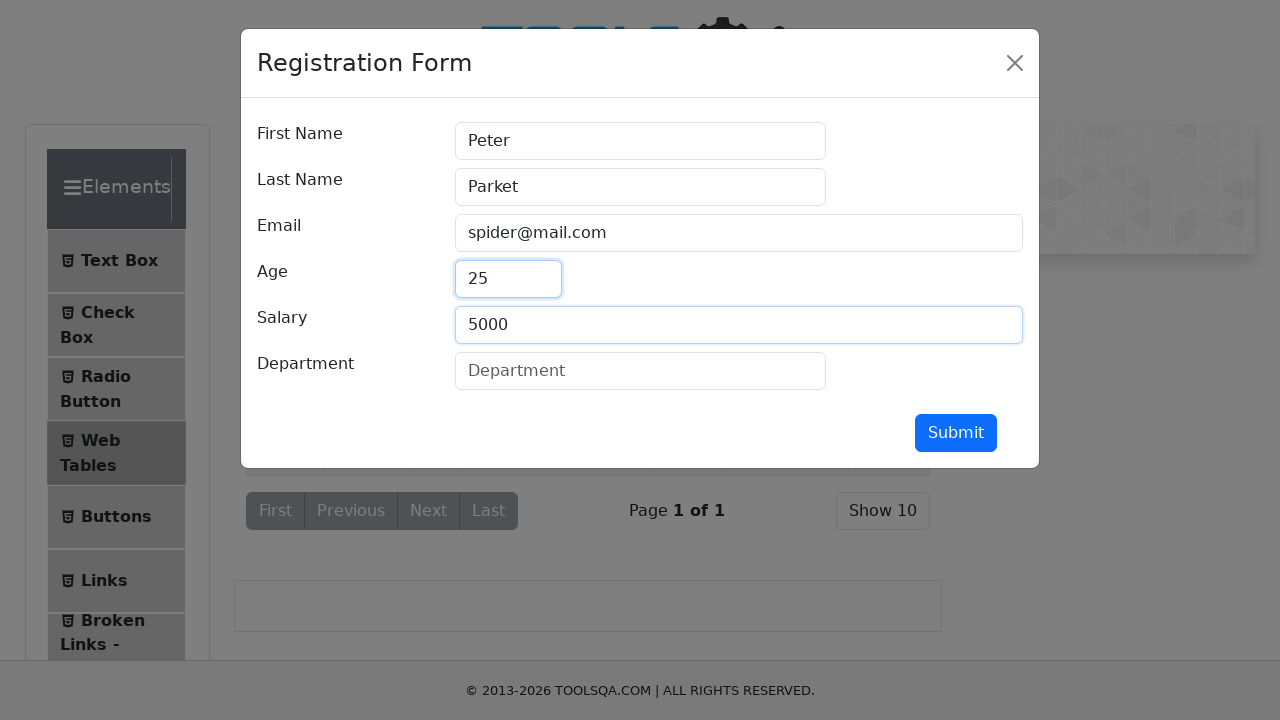

Filled Department field with 'Security' on [placeholder="Department"]
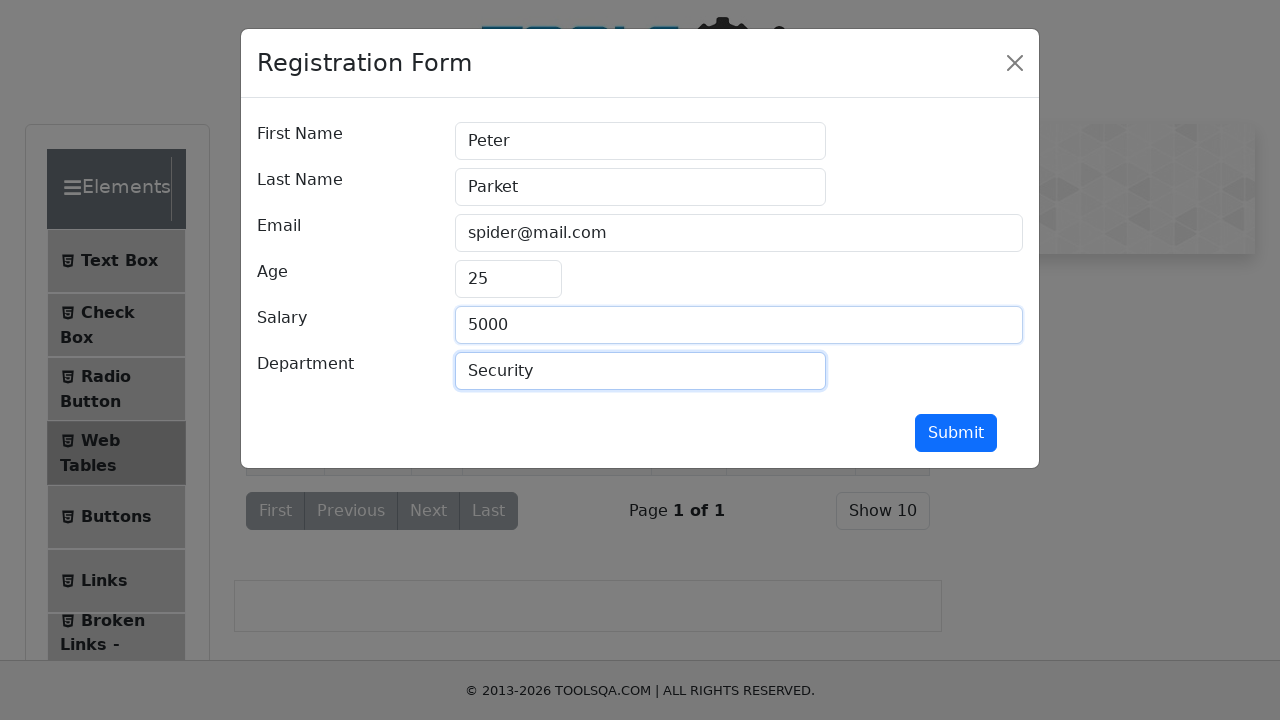

Clicked submit button to add new employee at (956, 433) on #submit
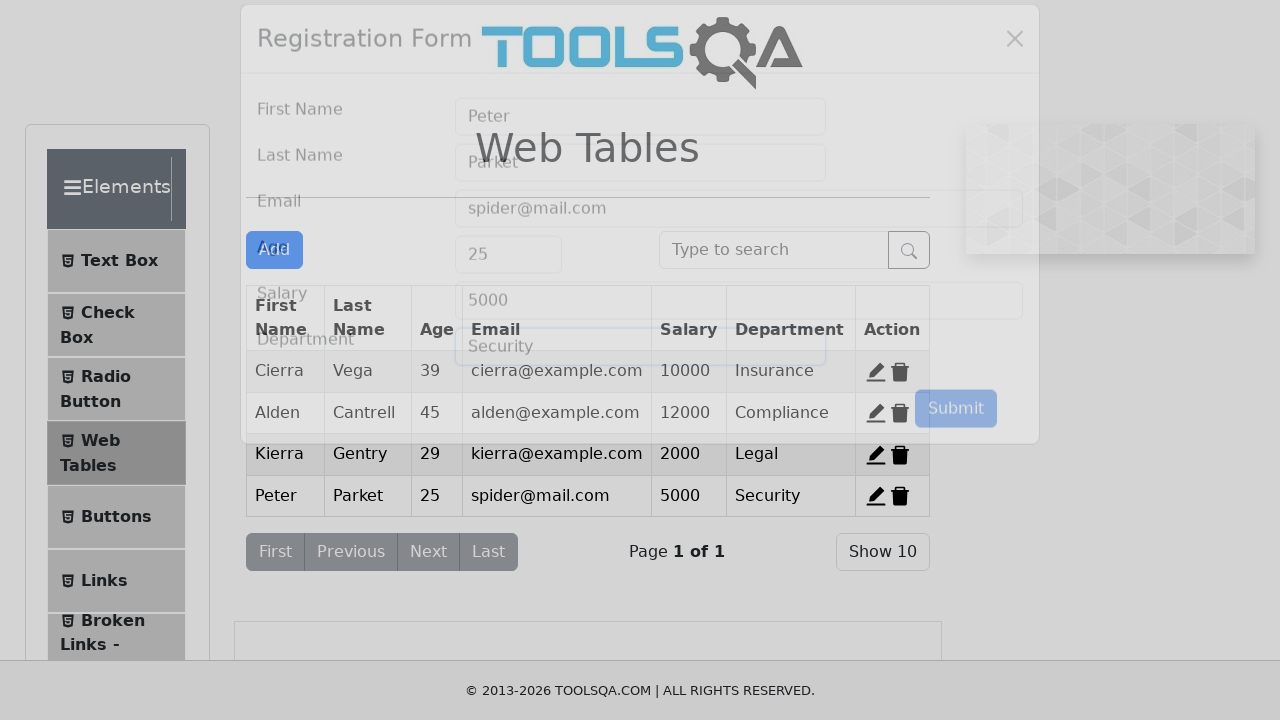

Form modal closed and new employee record added to table
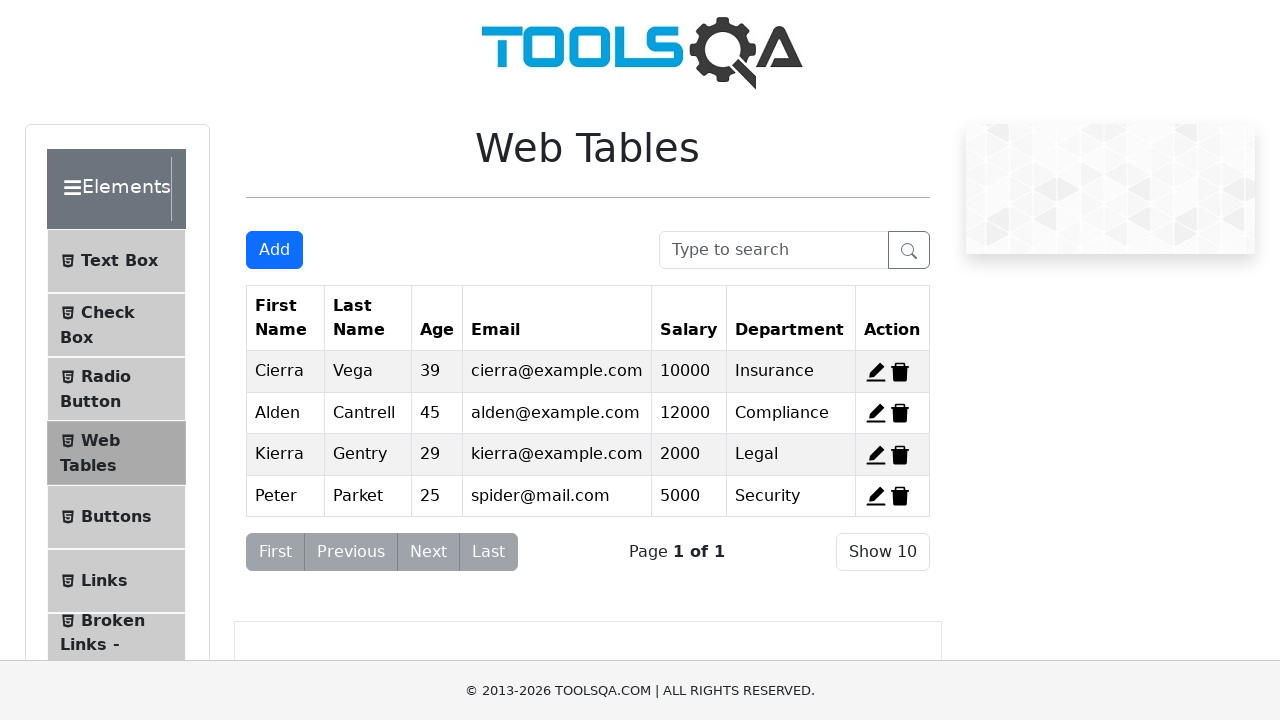

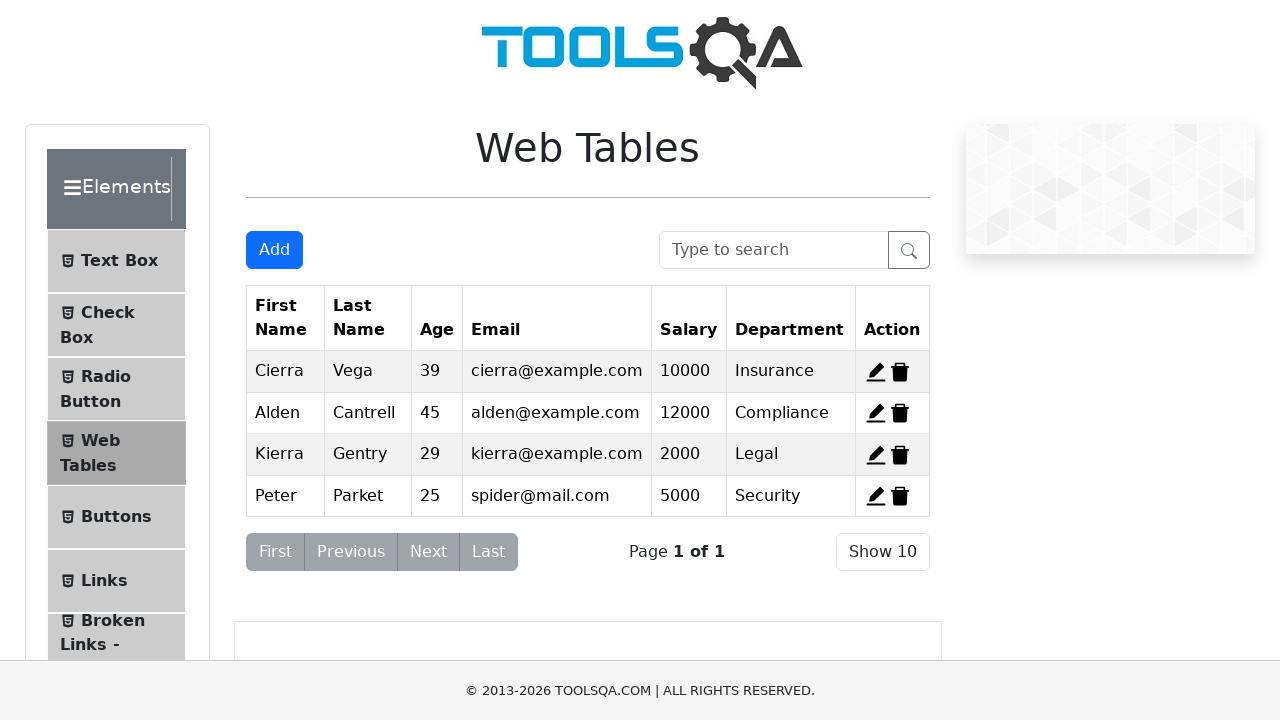